Tests train ticket search functionality on China's 12306 railway booking site by filling in departure station (Zhengzhou), arrival station (Beijing), and travel date, then clicking the search button.

Starting URL: https://www.12306.cn/index/

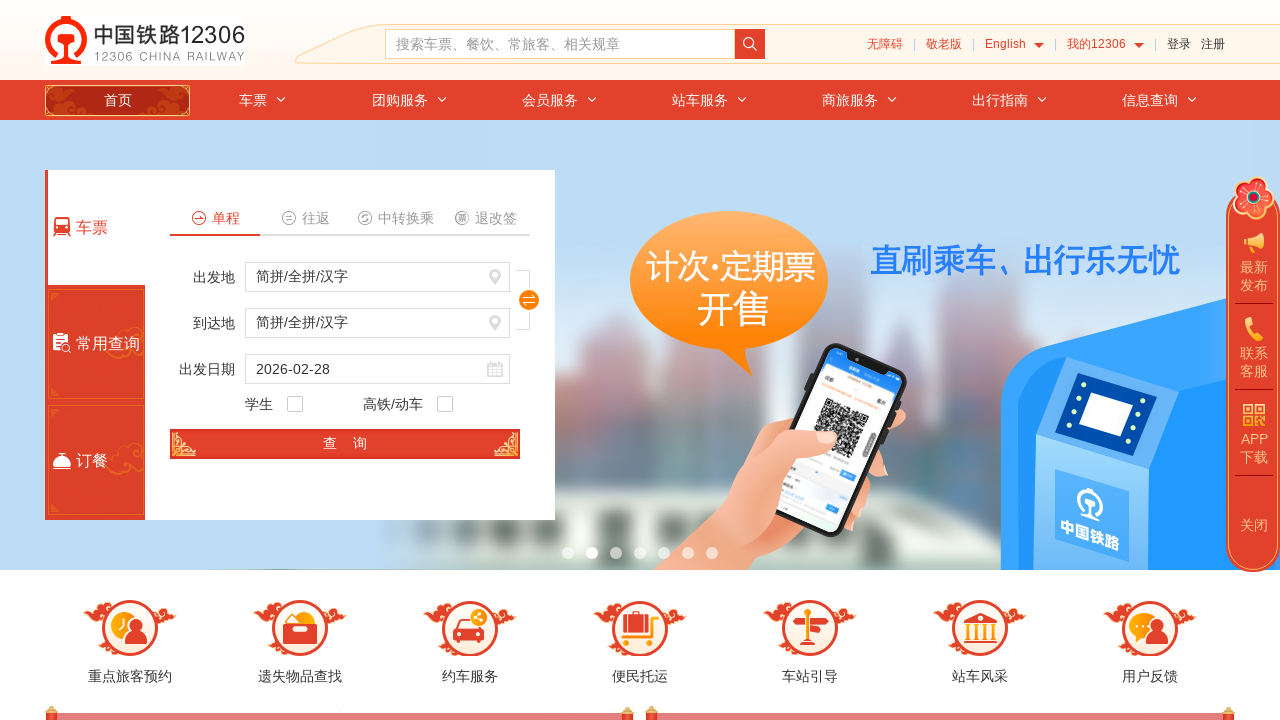

Waited 3 seconds for page to load
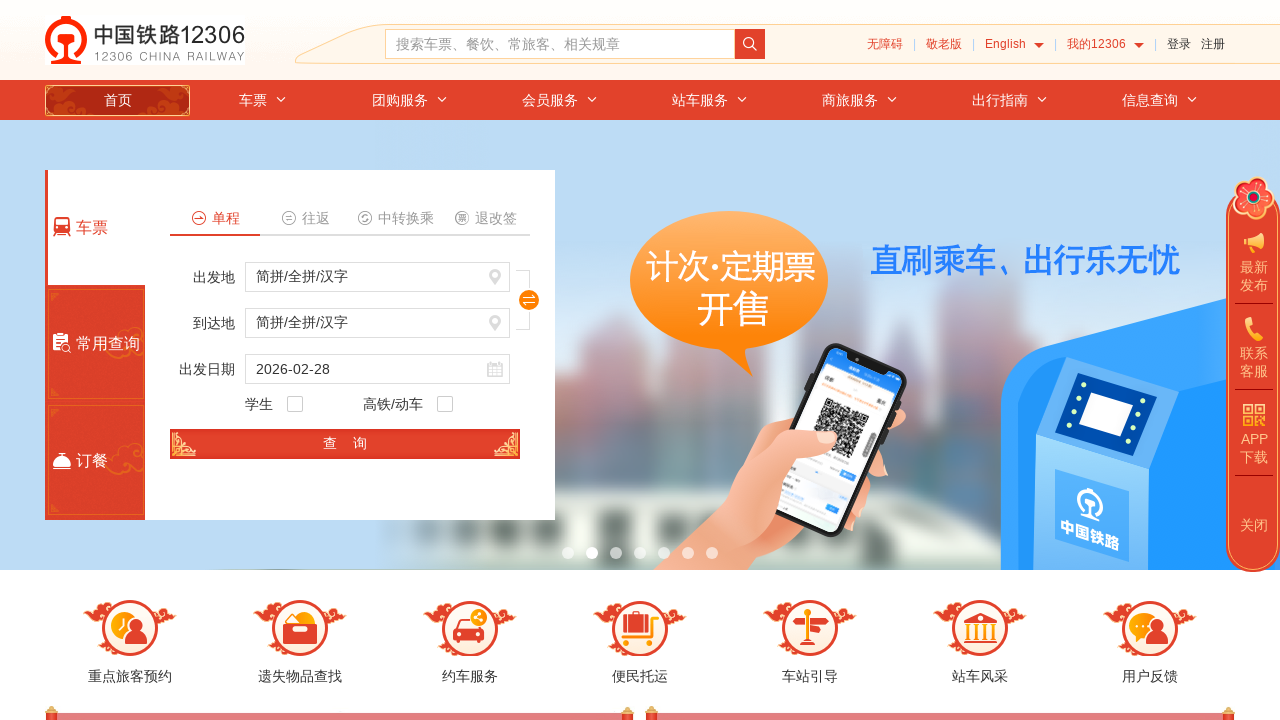

Set departure station to Zhengzhou (郑州)
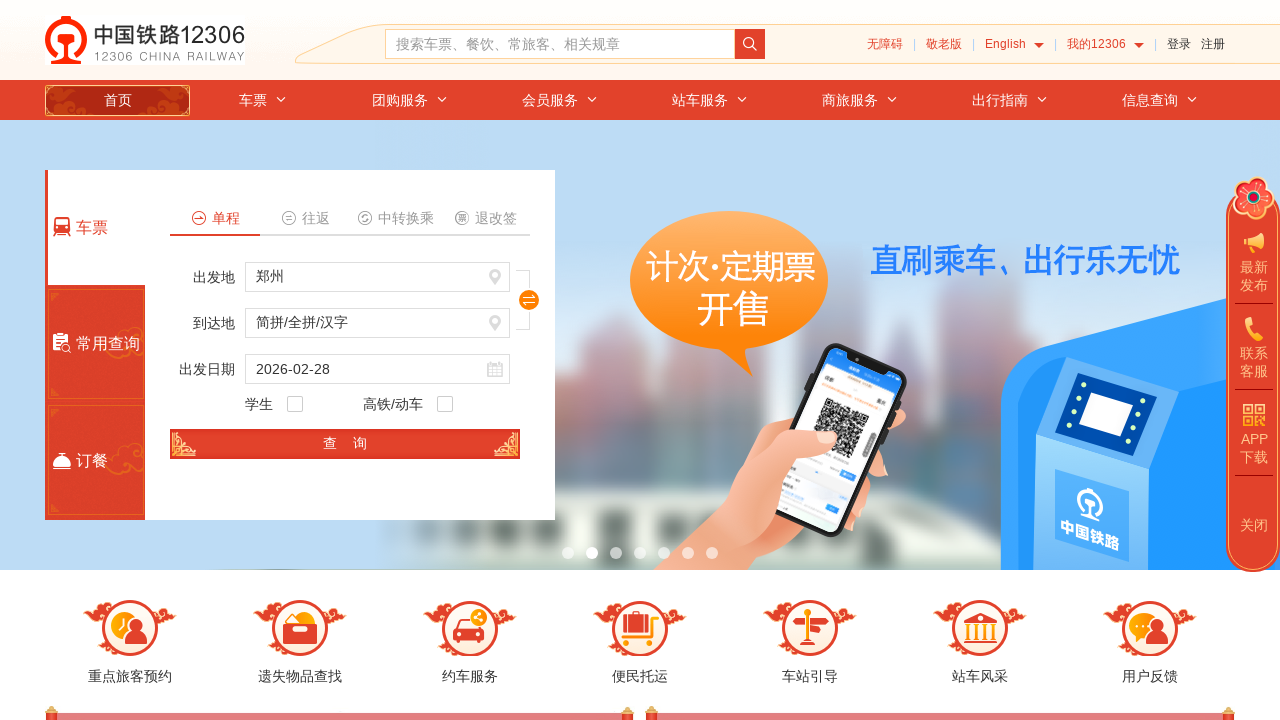

Waited 1 second after setting departure station
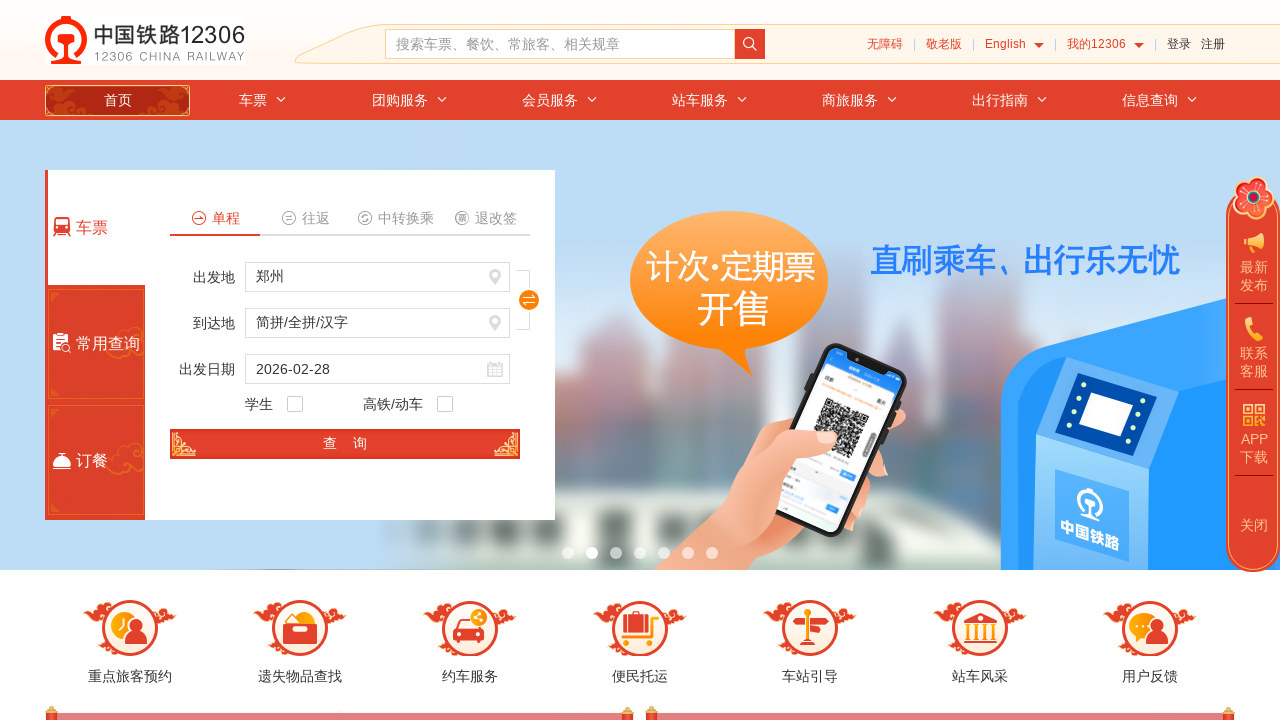

Set arrival station to Beijing (北京)
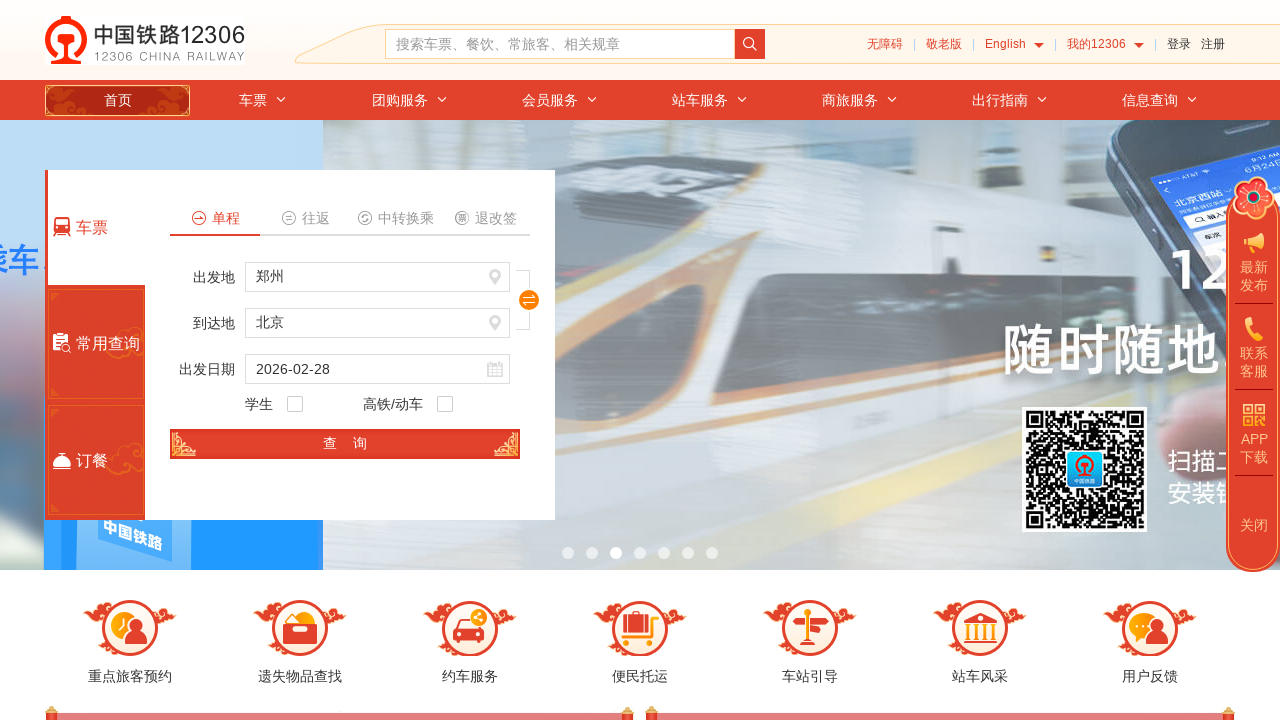

Waited 1 second after setting arrival station
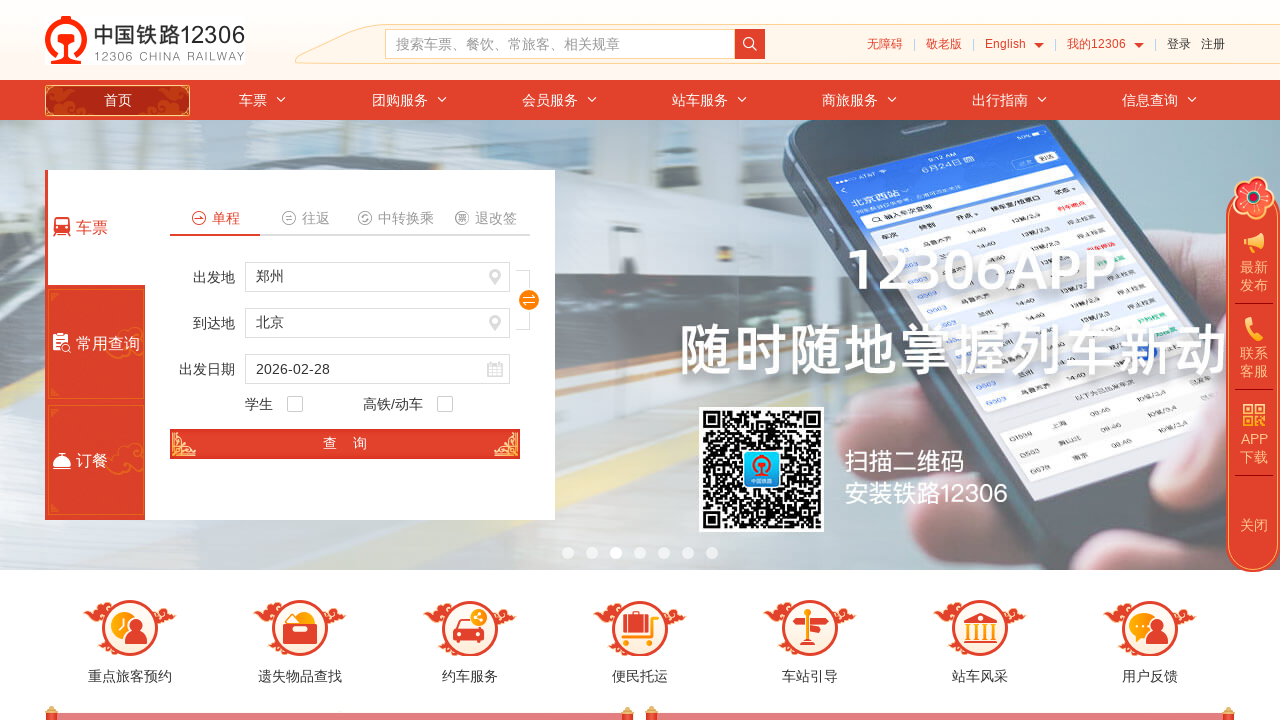

Set travel date to 2025-03-15
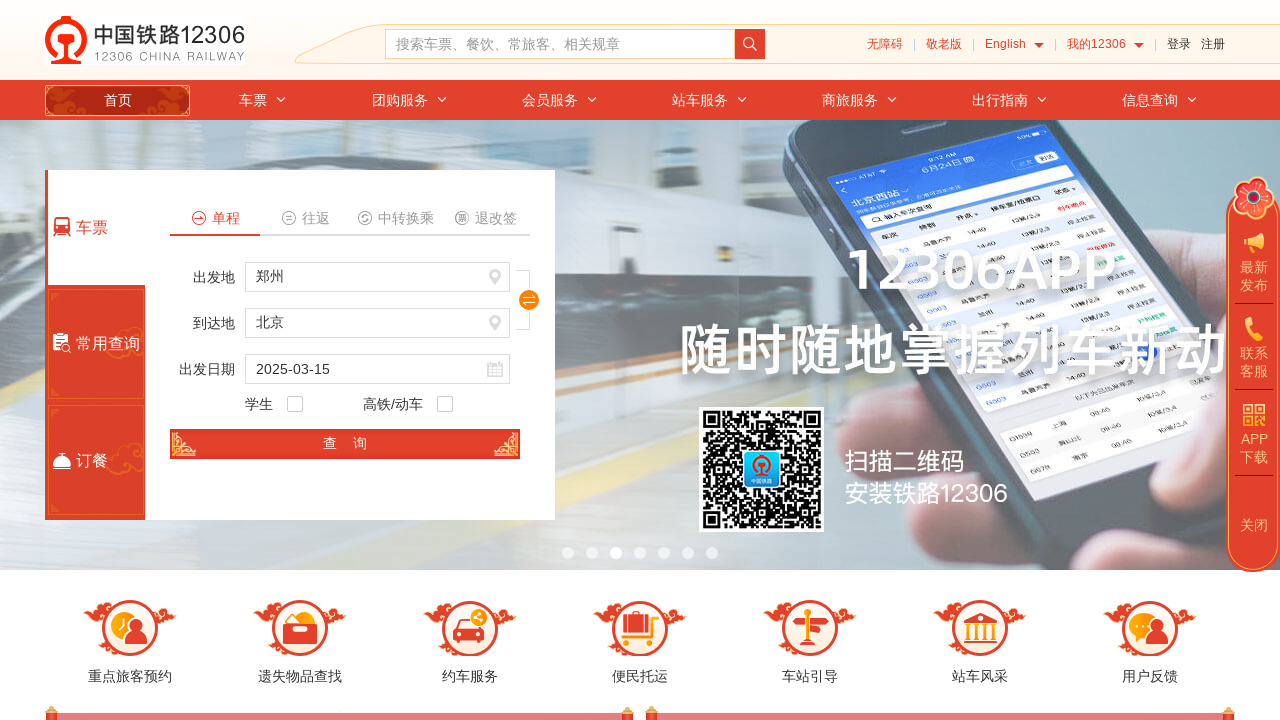

Waited 0.5 seconds before clicking search button
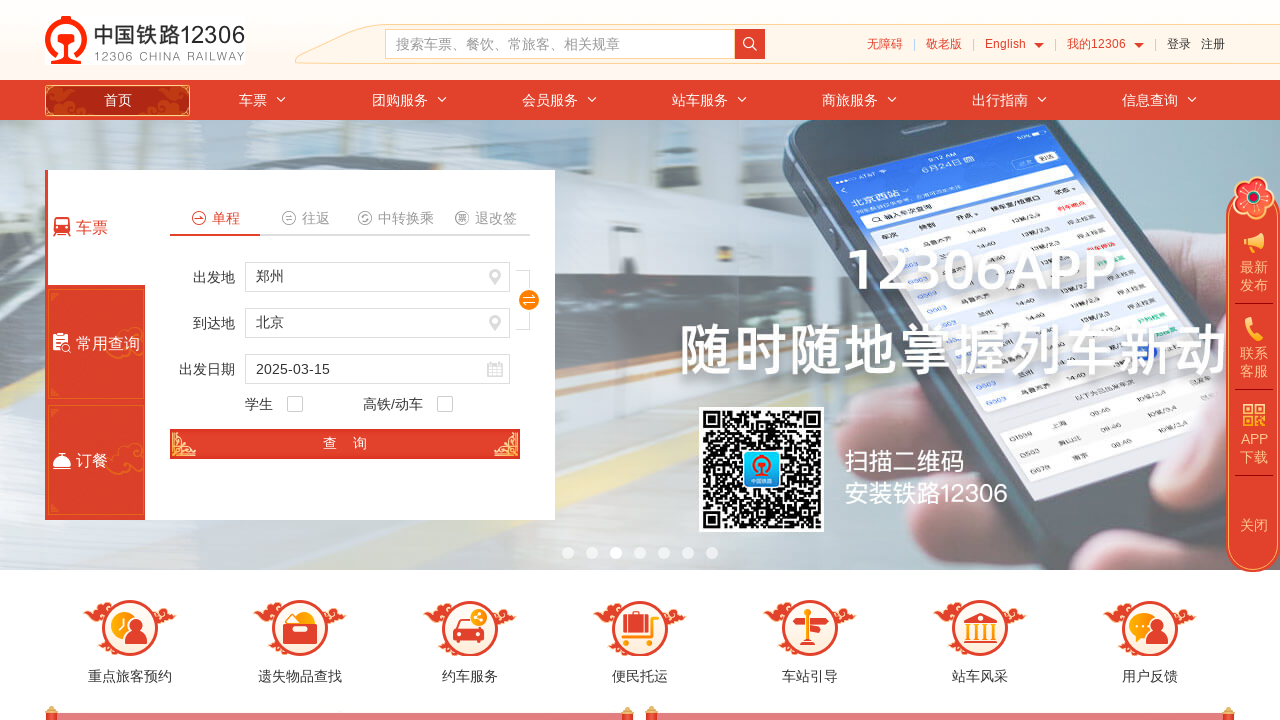

Clicked search button to search for train tickets at (345, 444) on xpath=//*[@id="search_one"]
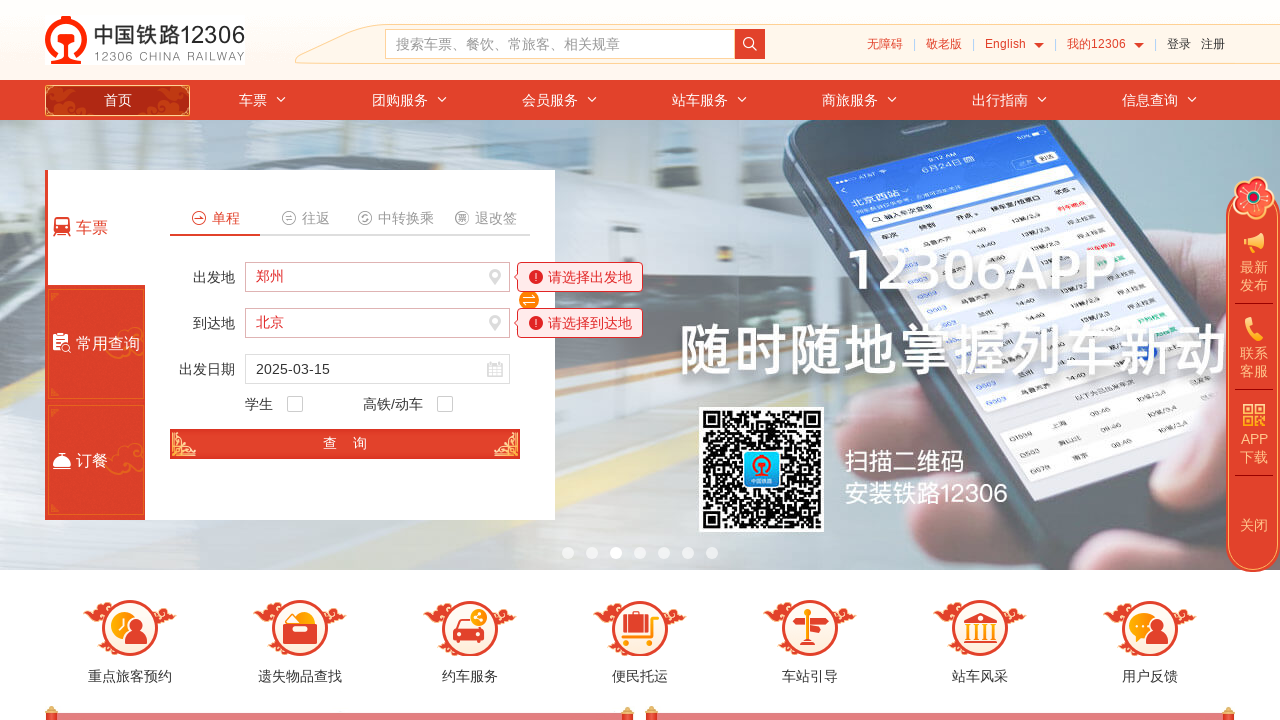

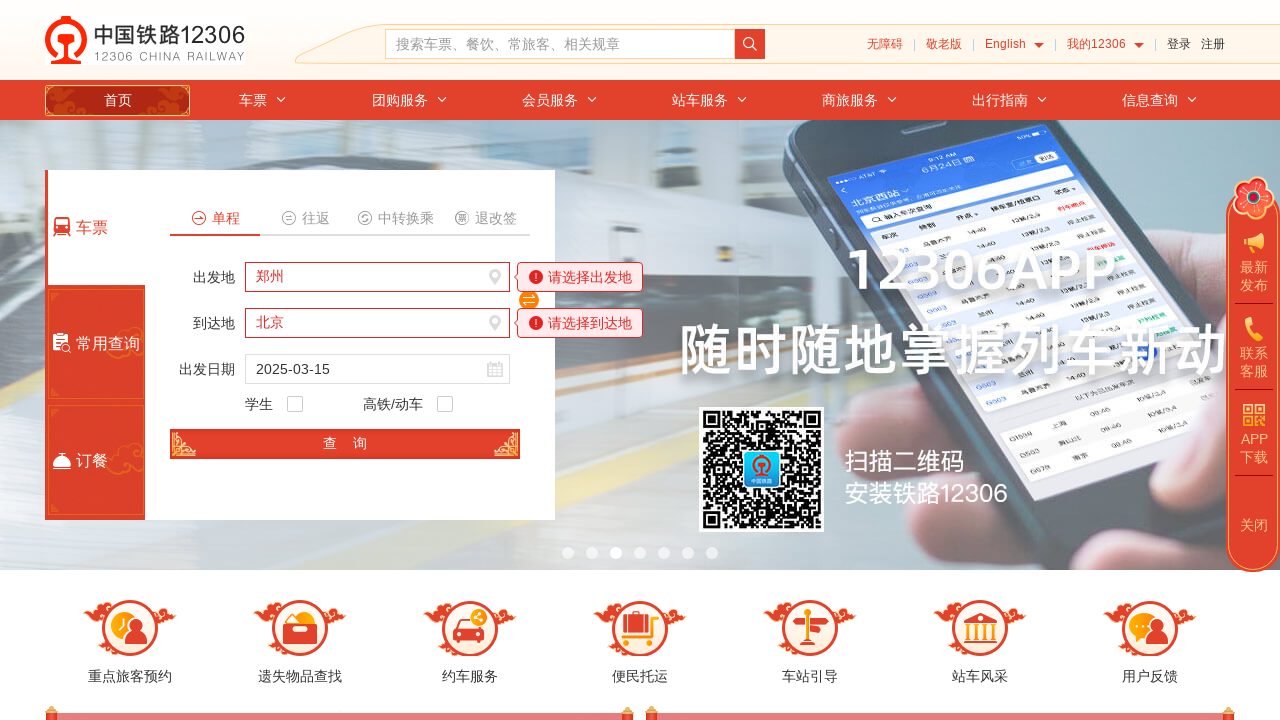